Tests page scrolling functionality by scrolling to a specific element

Starting URL: https://formy-project.herokuapp.com/scroll

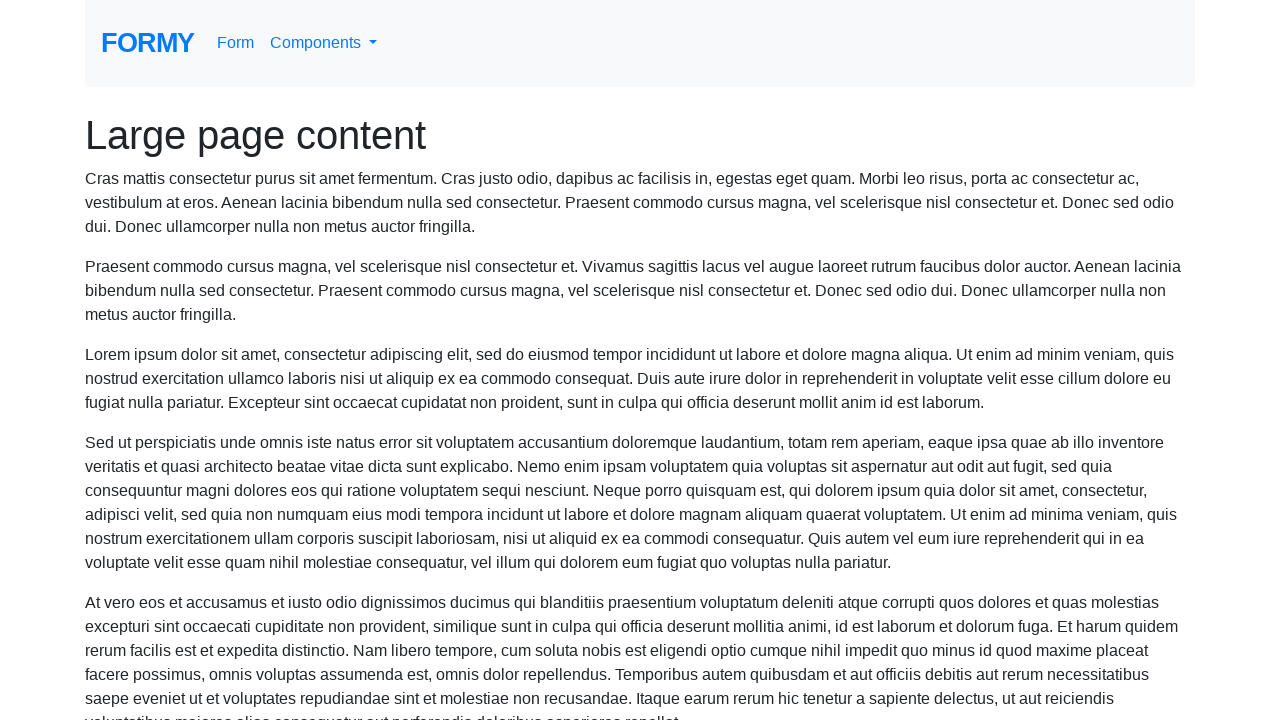

Scrolled to name input element
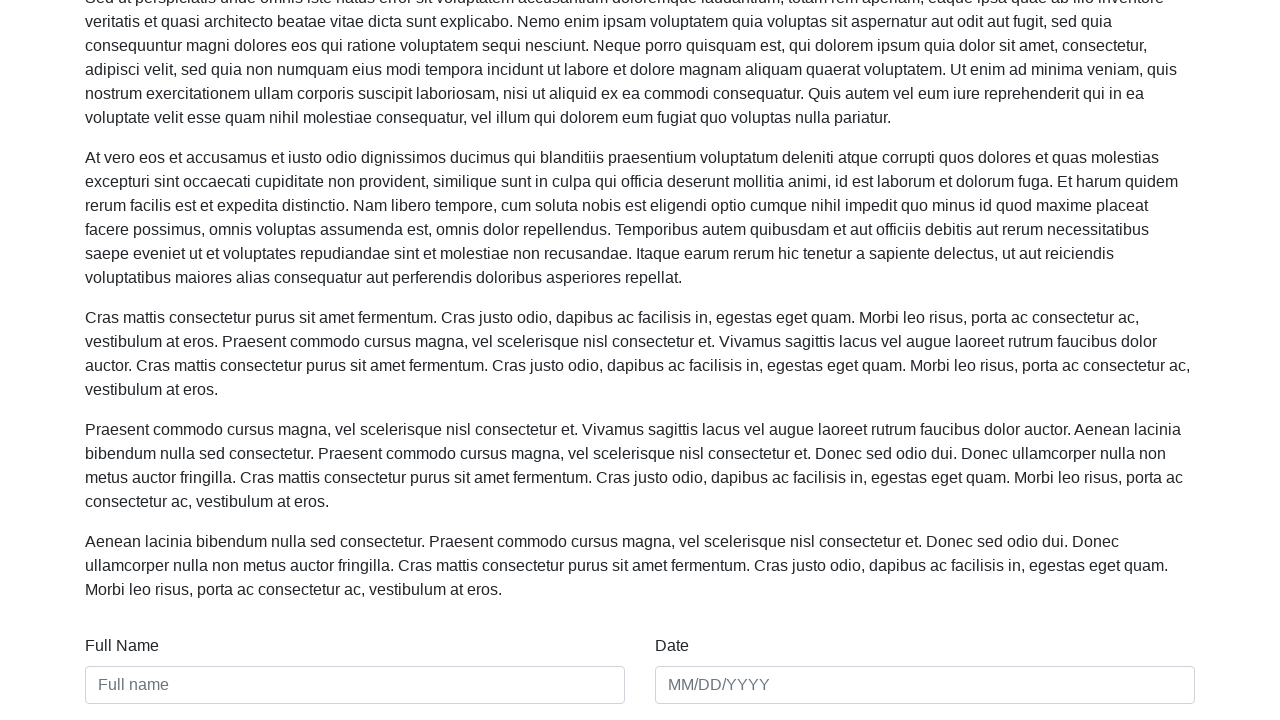

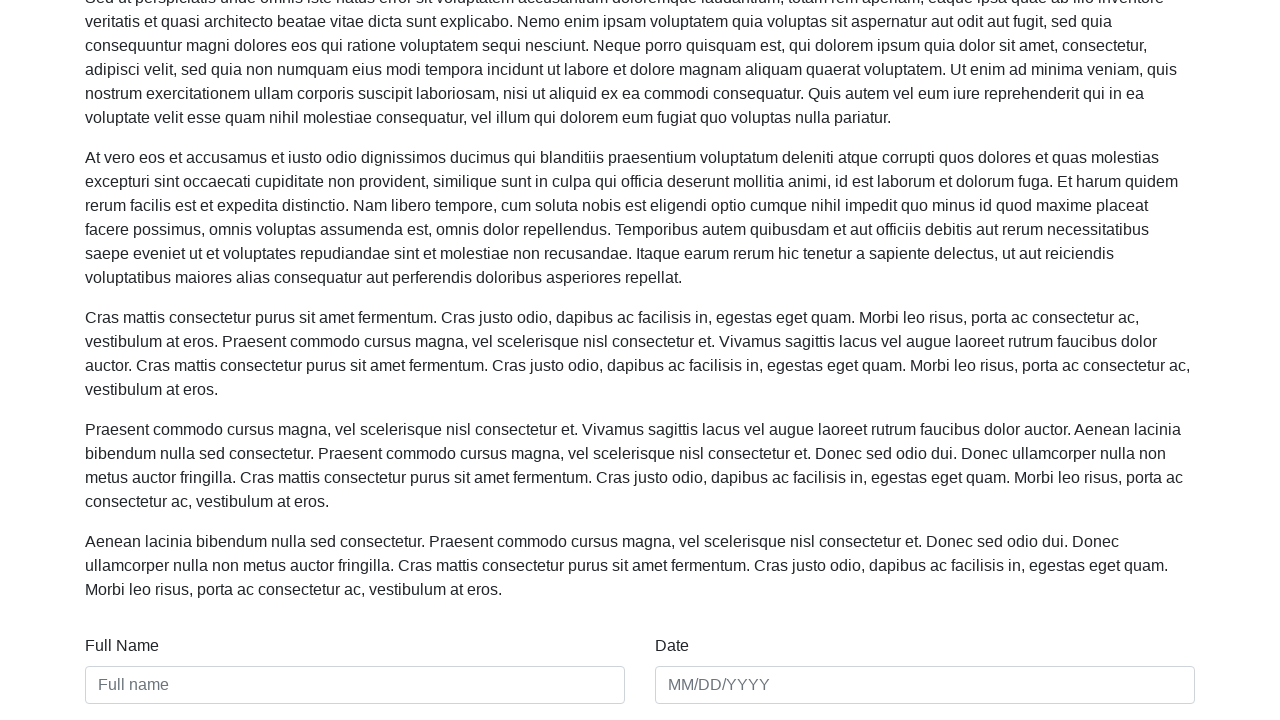